Tests checkbox functionality by clicking, checking multiple checkboxes for days of the week, and then unchecking all of them

Starting URL: https://testautomationpractice.blogspot.com/

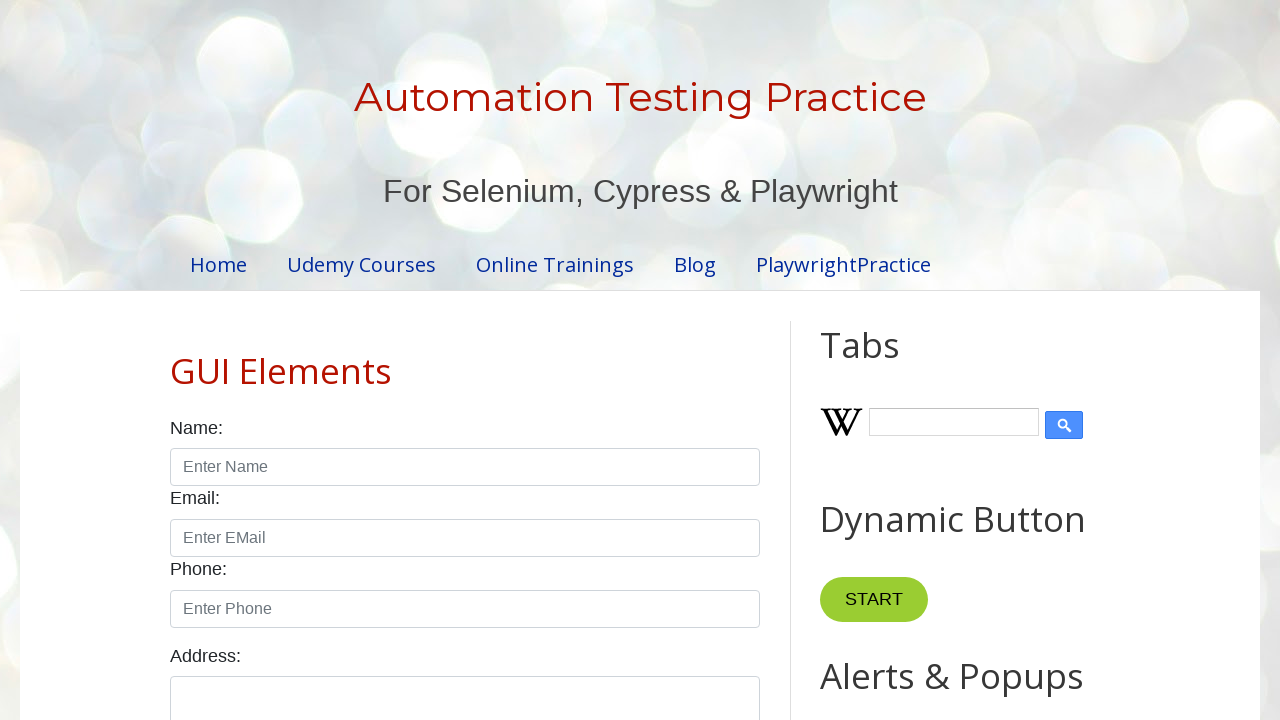

Clicked Sunday checkbox first time at (176, 360) on #sunday
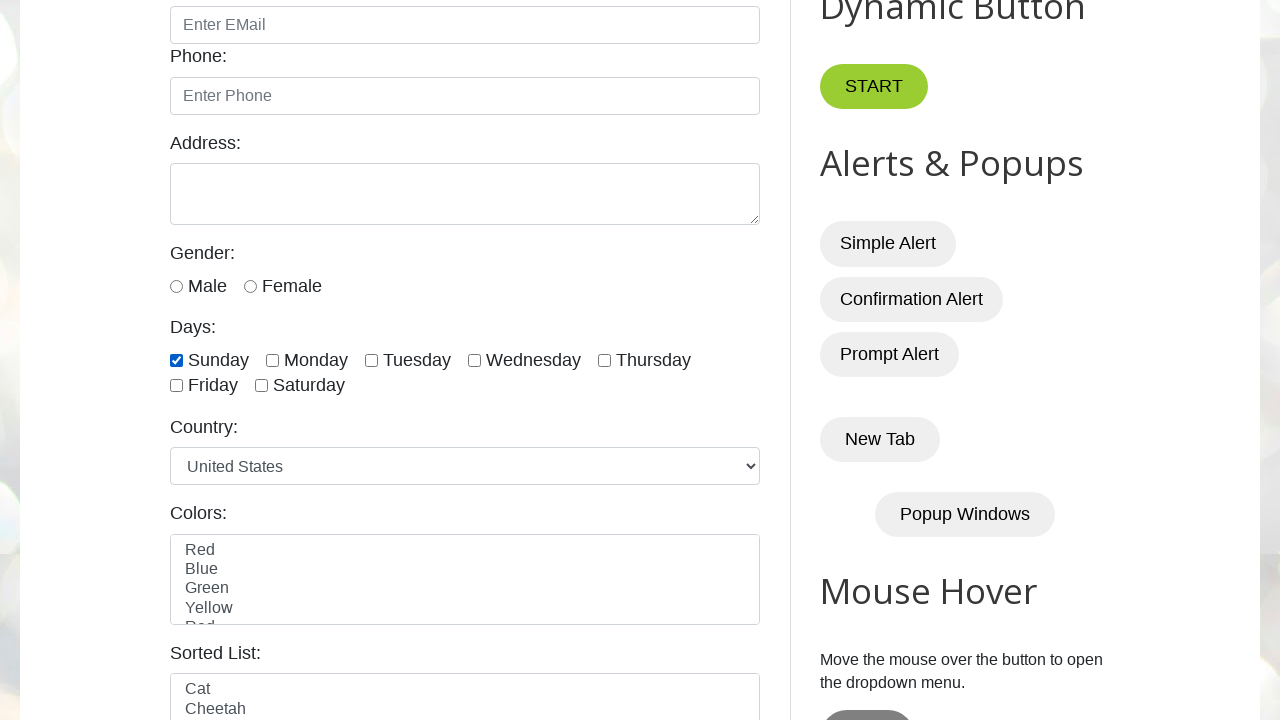

Clicked Sunday checkbox second time to toggle at (176, 360) on #sunday
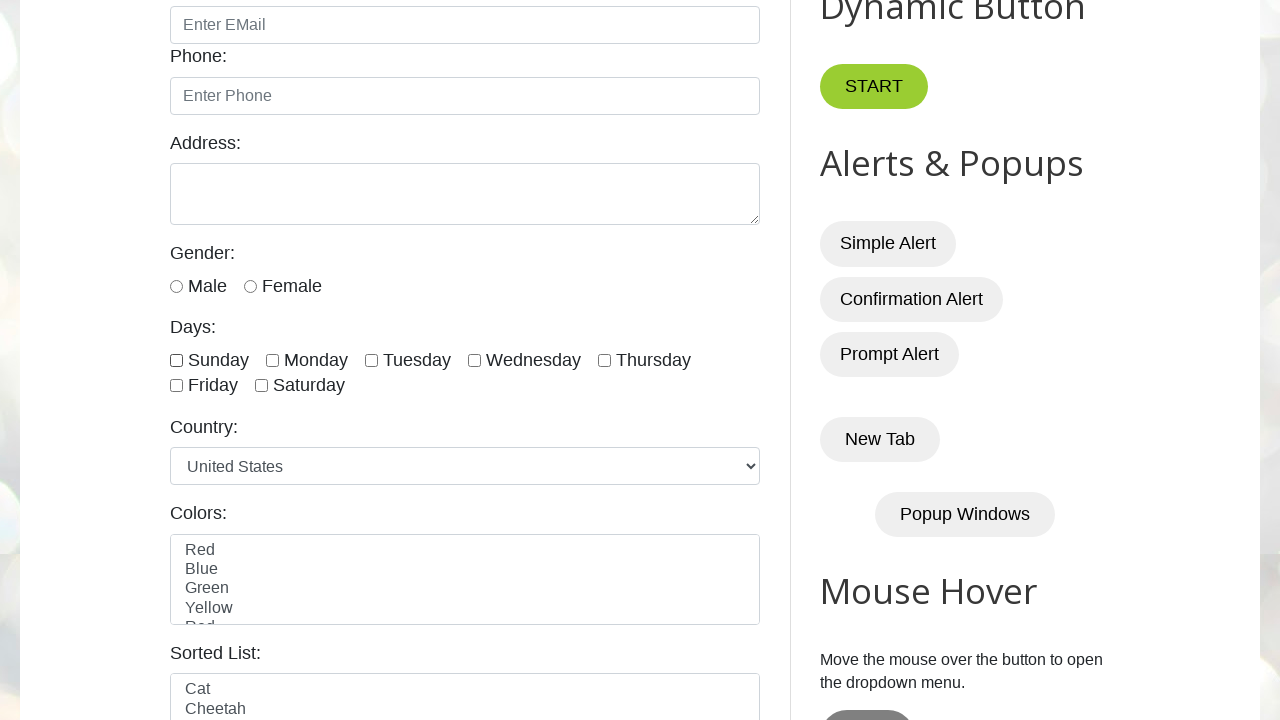

Checked checkbox #sunday at (176, 360) on #sunday
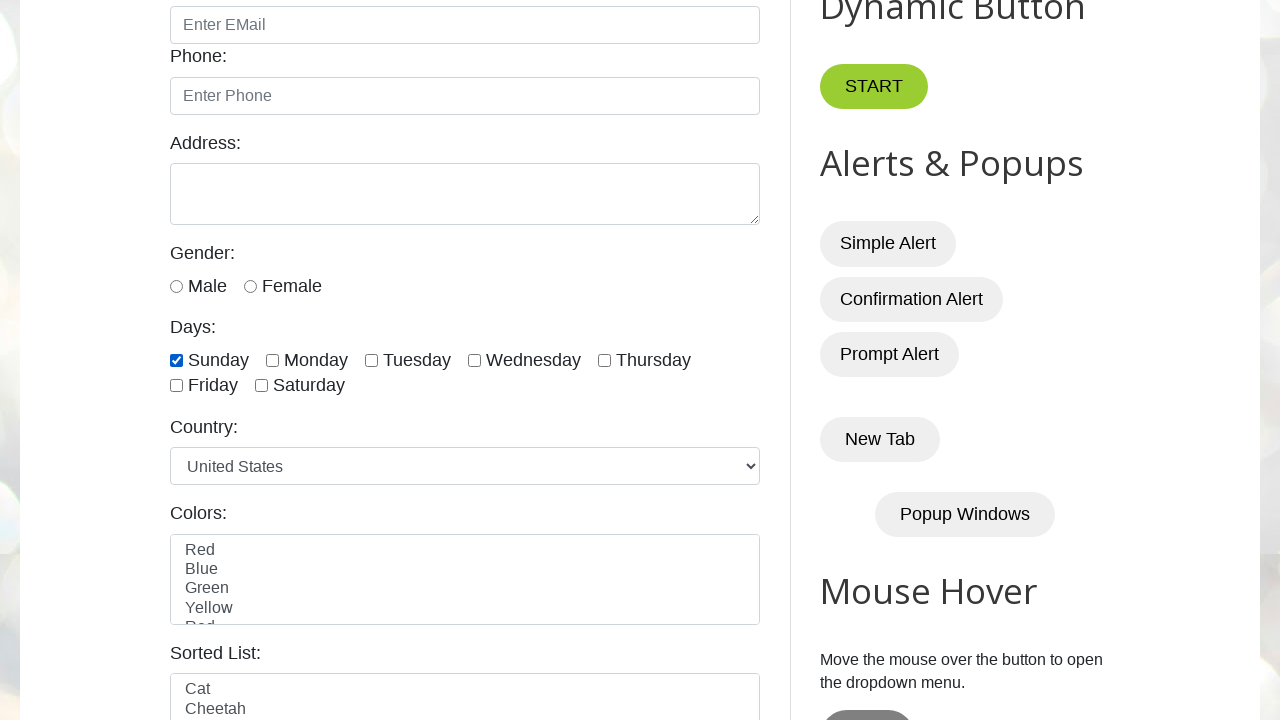

Checked checkbox #monday at (272, 360) on #monday
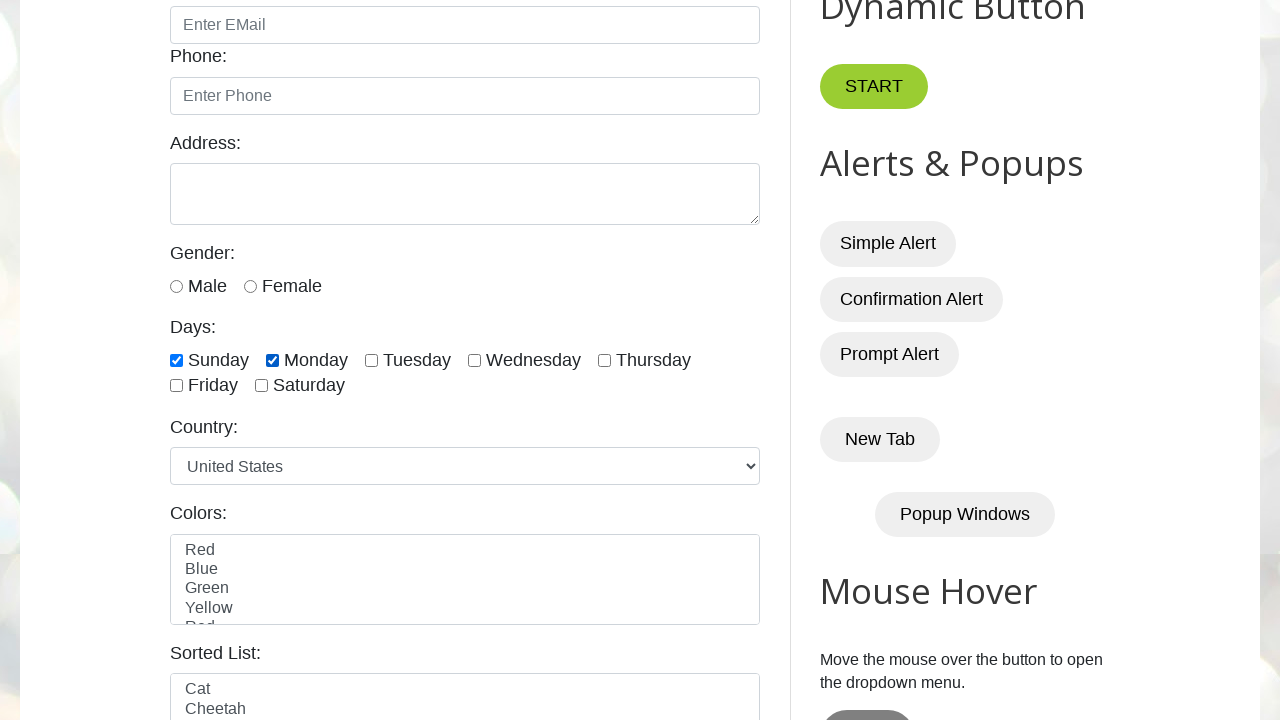

Checked checkbox #tuesday at (372, 360) on #tuesday
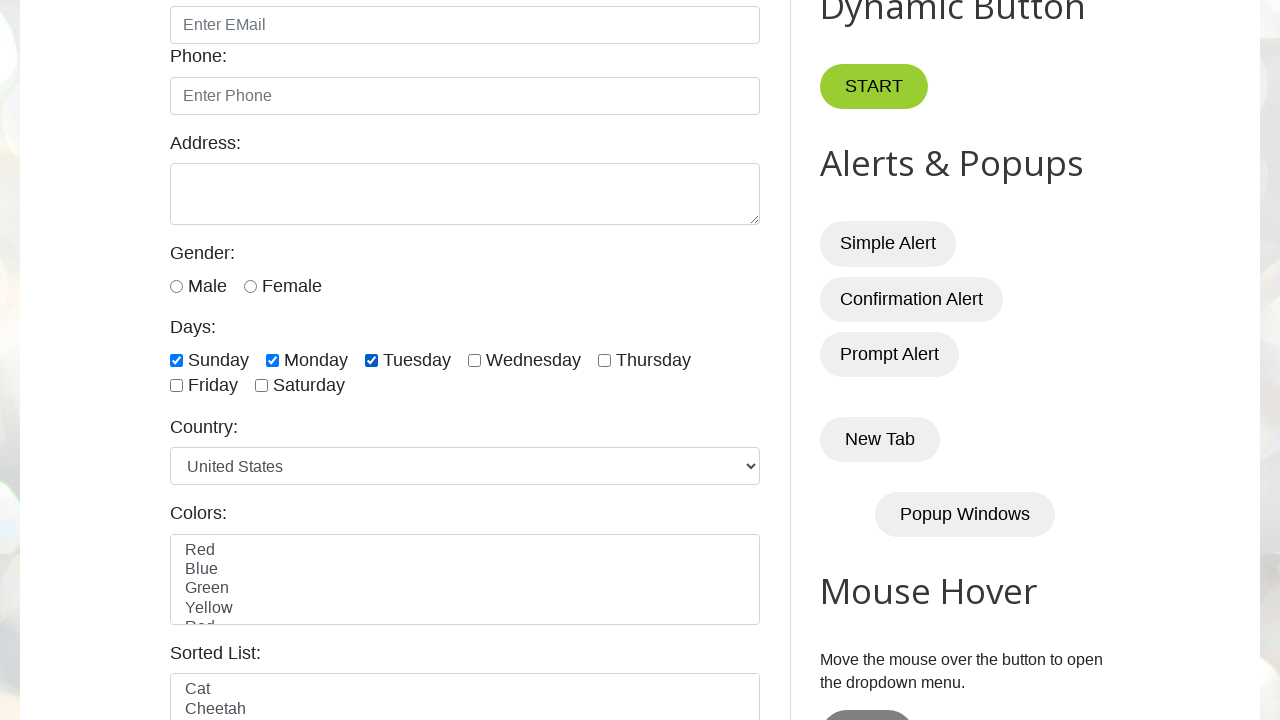

Checked checkbox #wednesday at (474, 360) on #wednesday
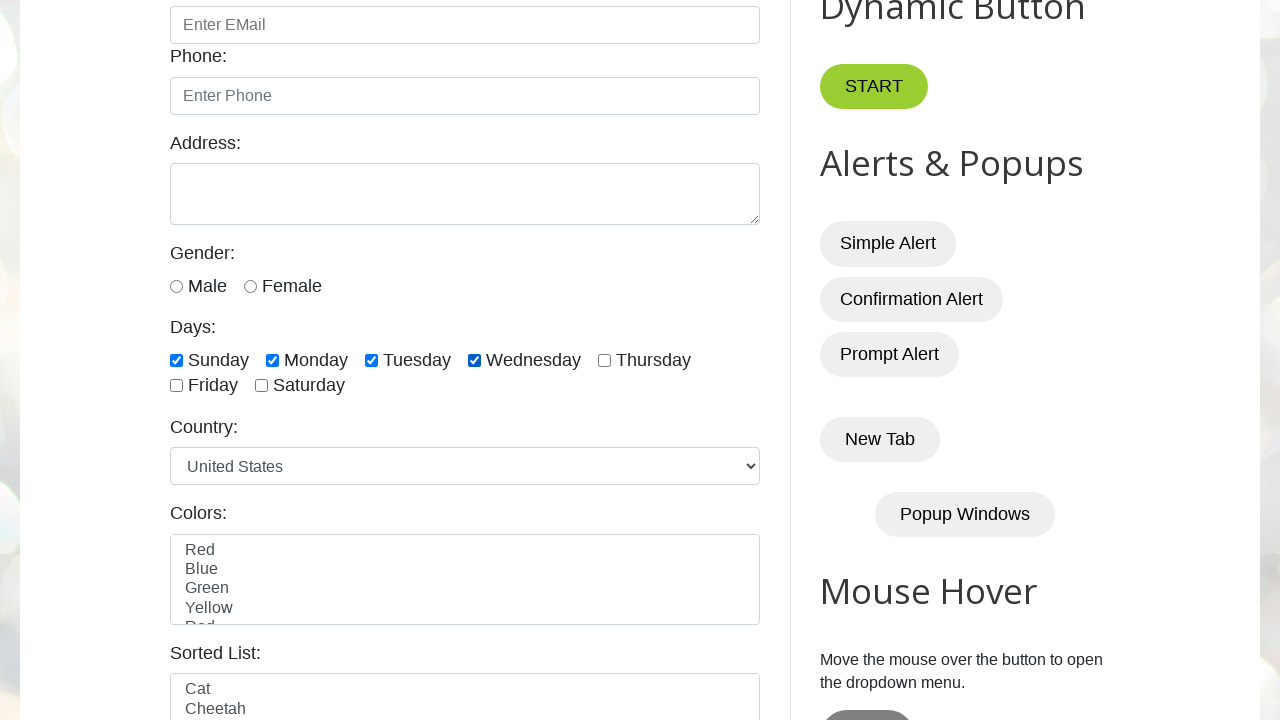

Checked checkbox #thursday at (604, 360) on #thursday
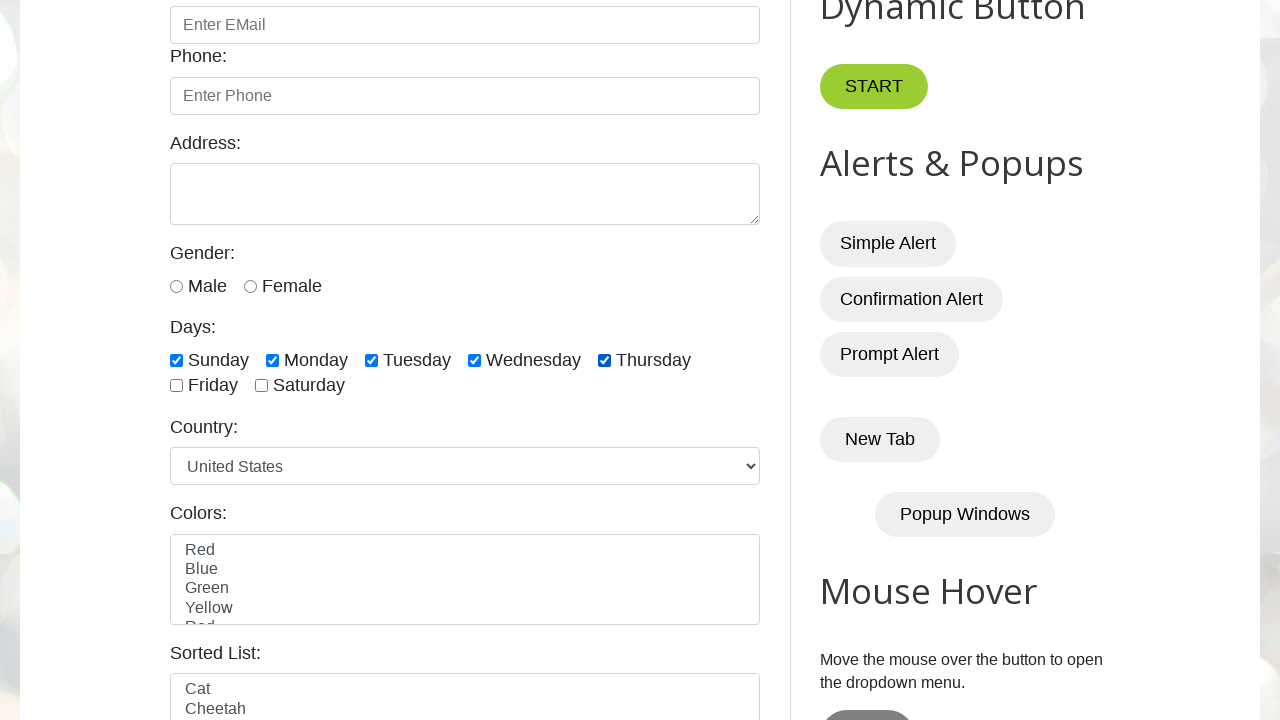

Checked checkbox [id="friday"] at (176, 386) on [id="friday"]
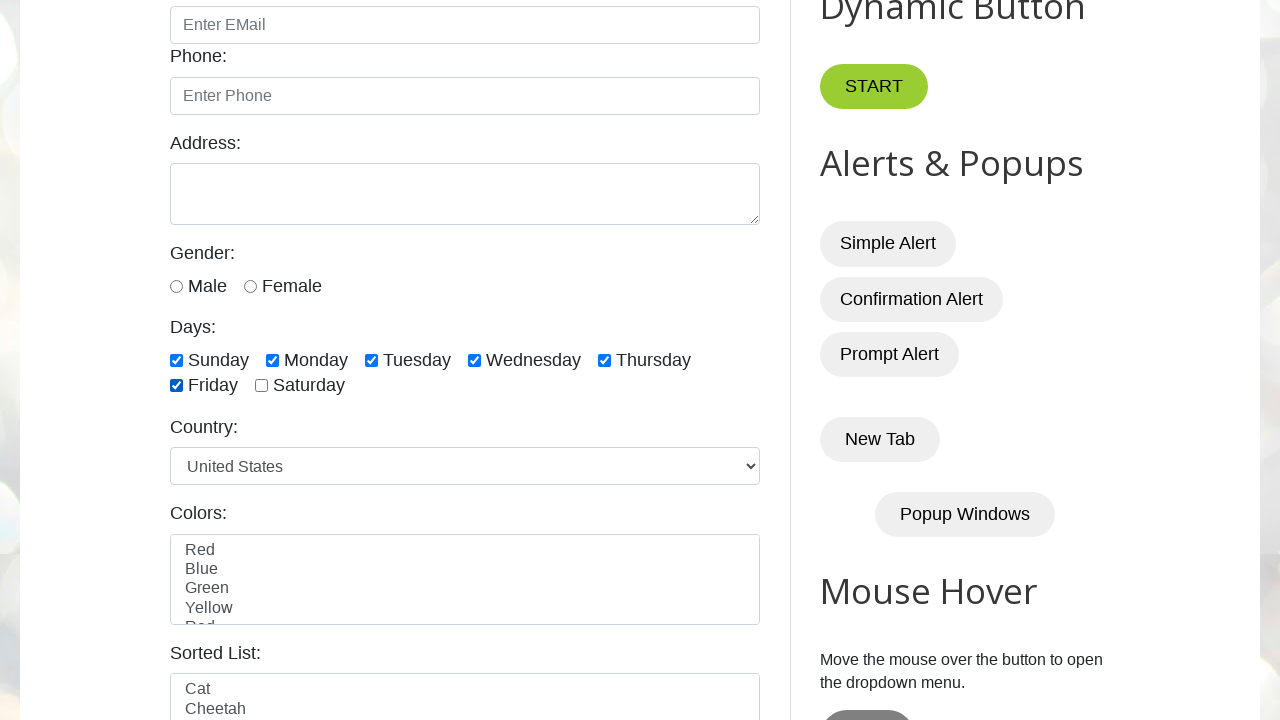

Checked checkbox #saturday at (262, 386) on #saturday
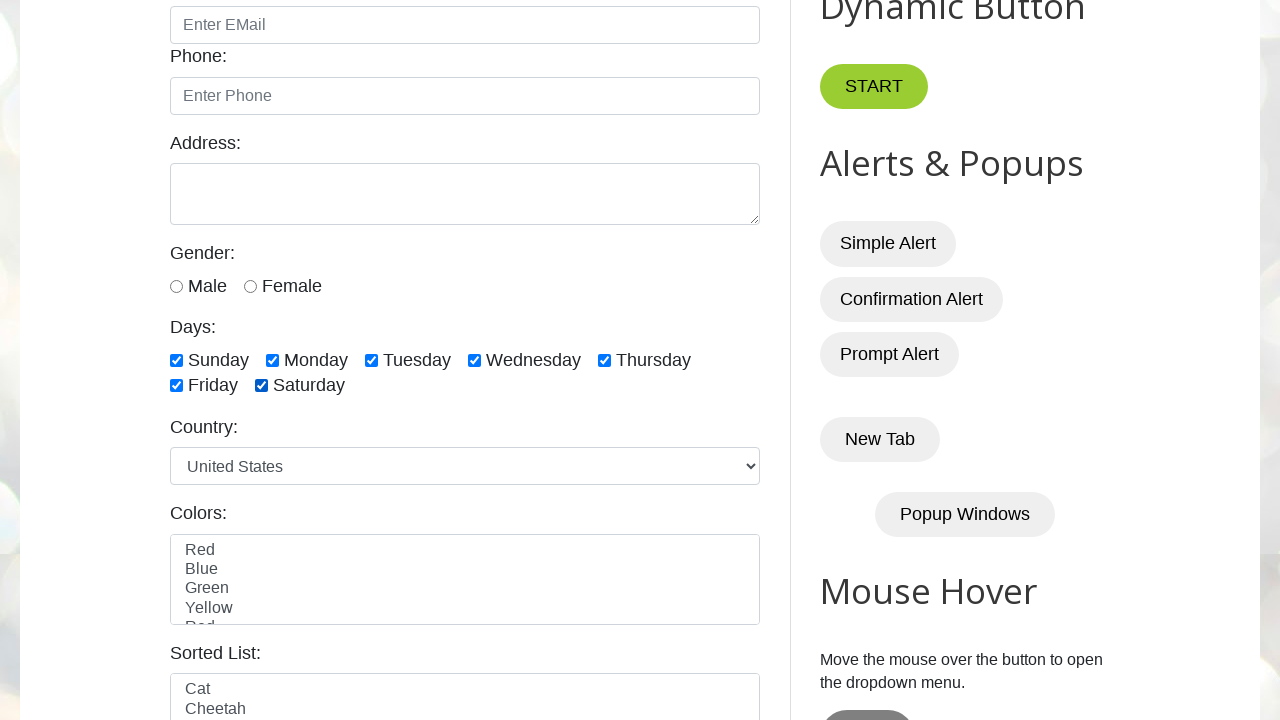

Unchecked checkbox #sunday at (176, 360) on #sunday
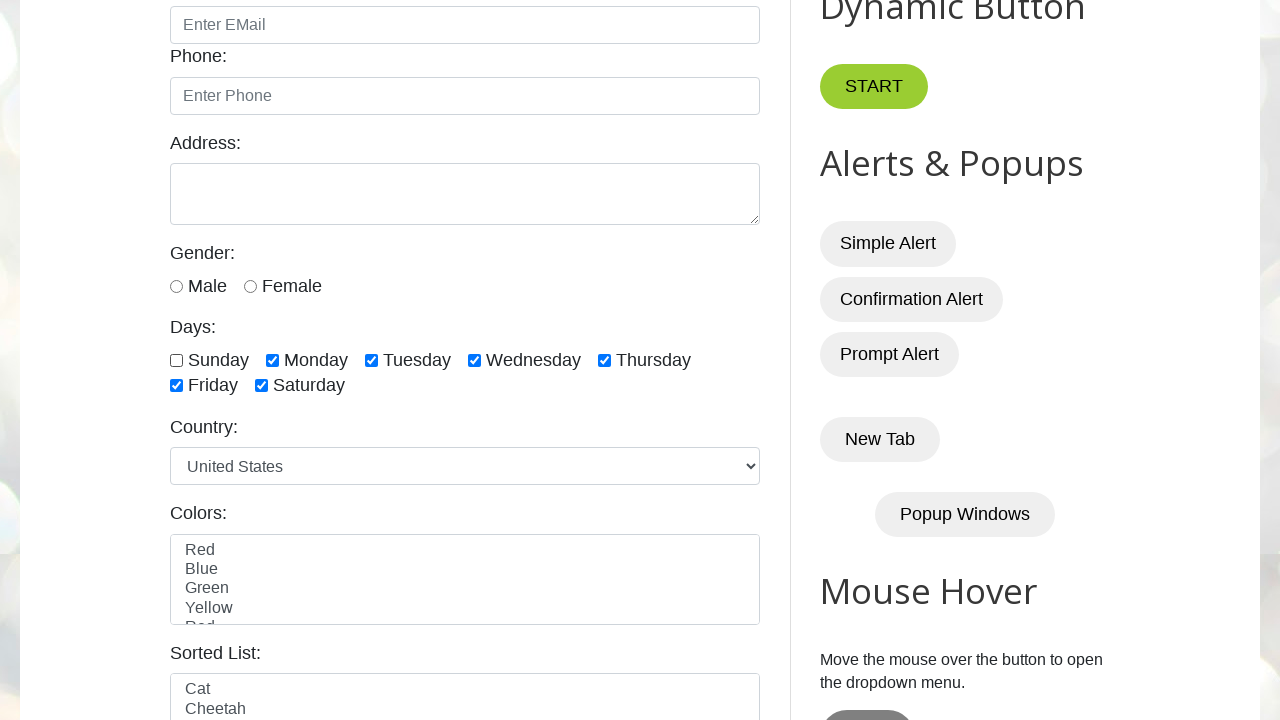

Unchecked checkbox #monday at (272, 360) on #monday
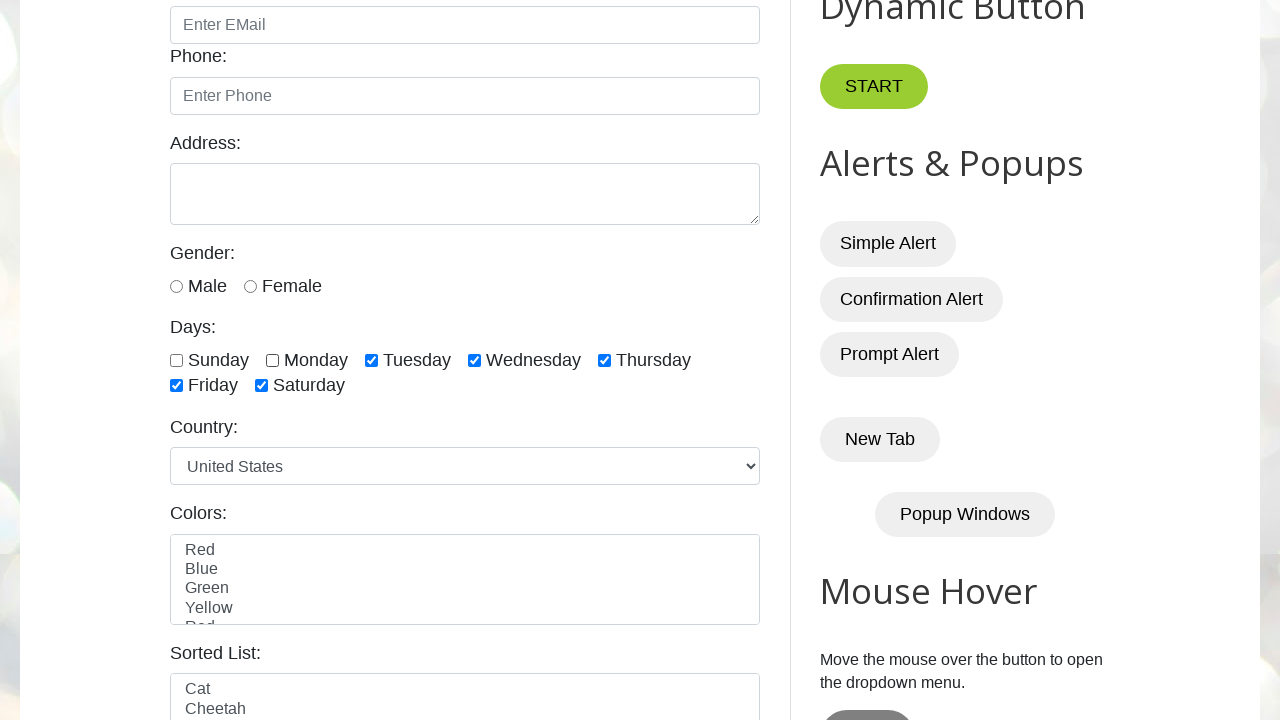

Unchecked checkbox #tuesday at (372, 360) on #tuesday
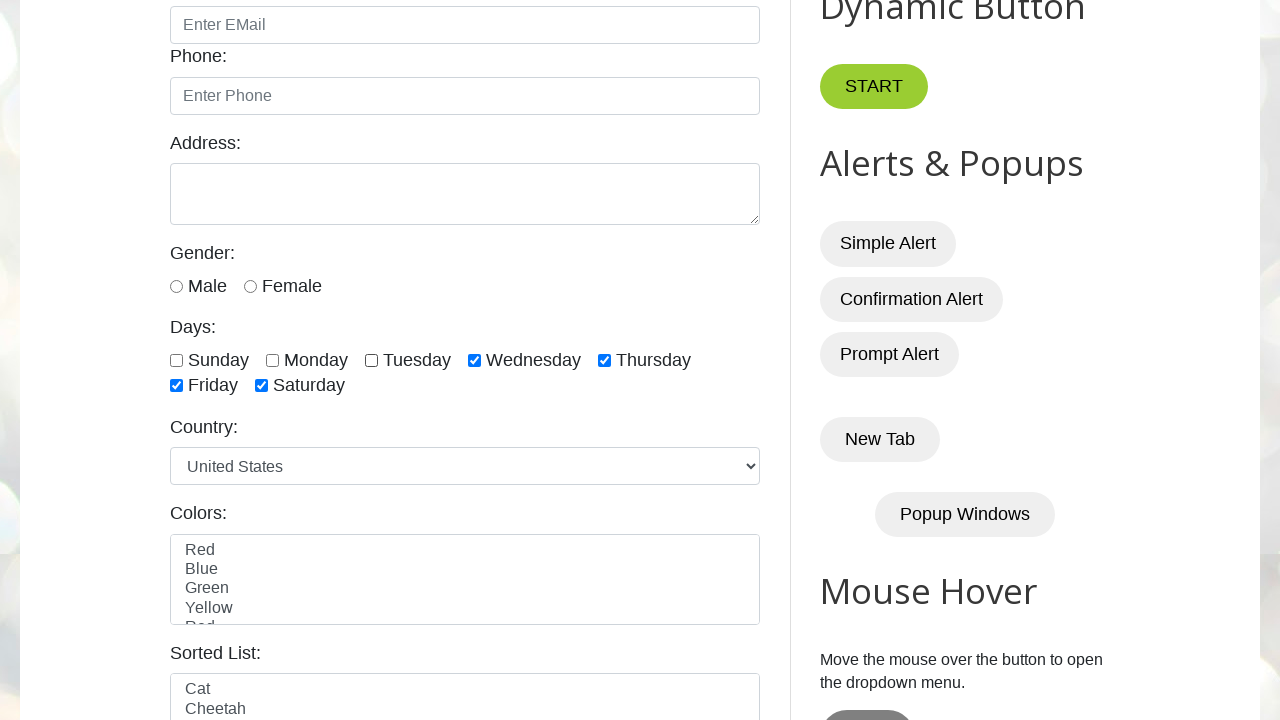

Unchecked checkbox #wednesday at (474, 360) on #wednesday
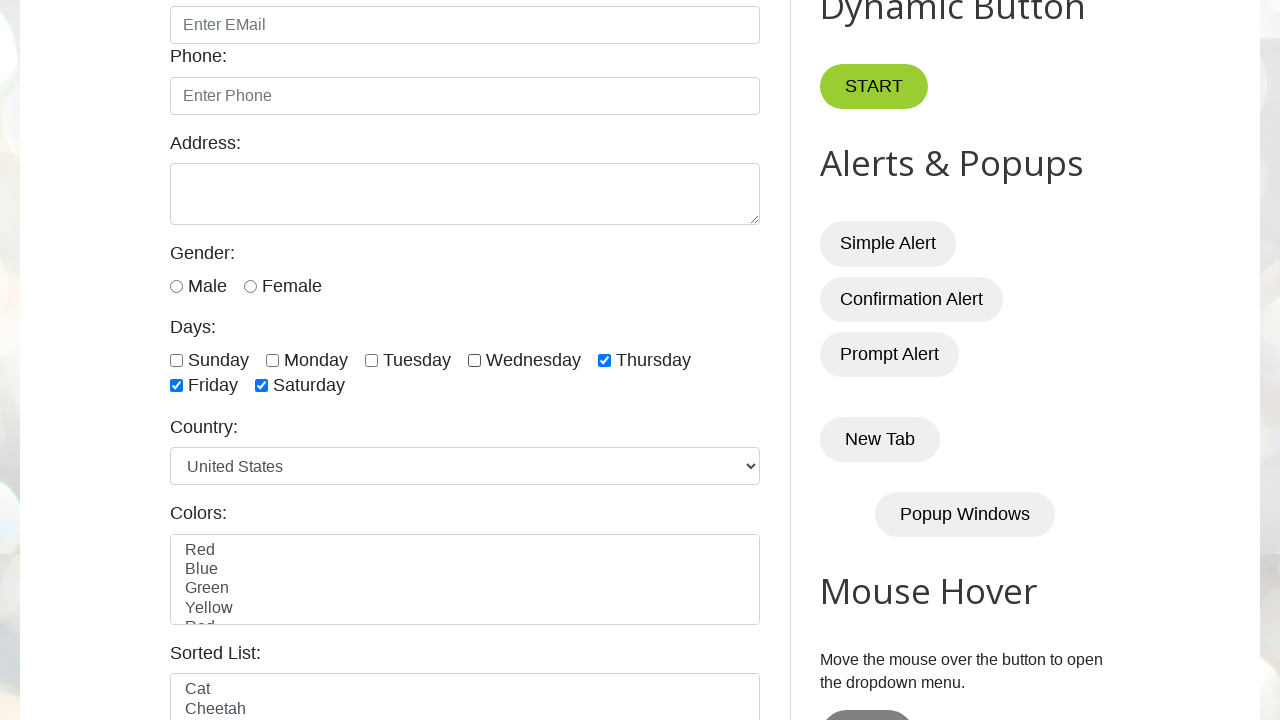

Unchecked checkbox #thursday at (604, 360) on #thursday
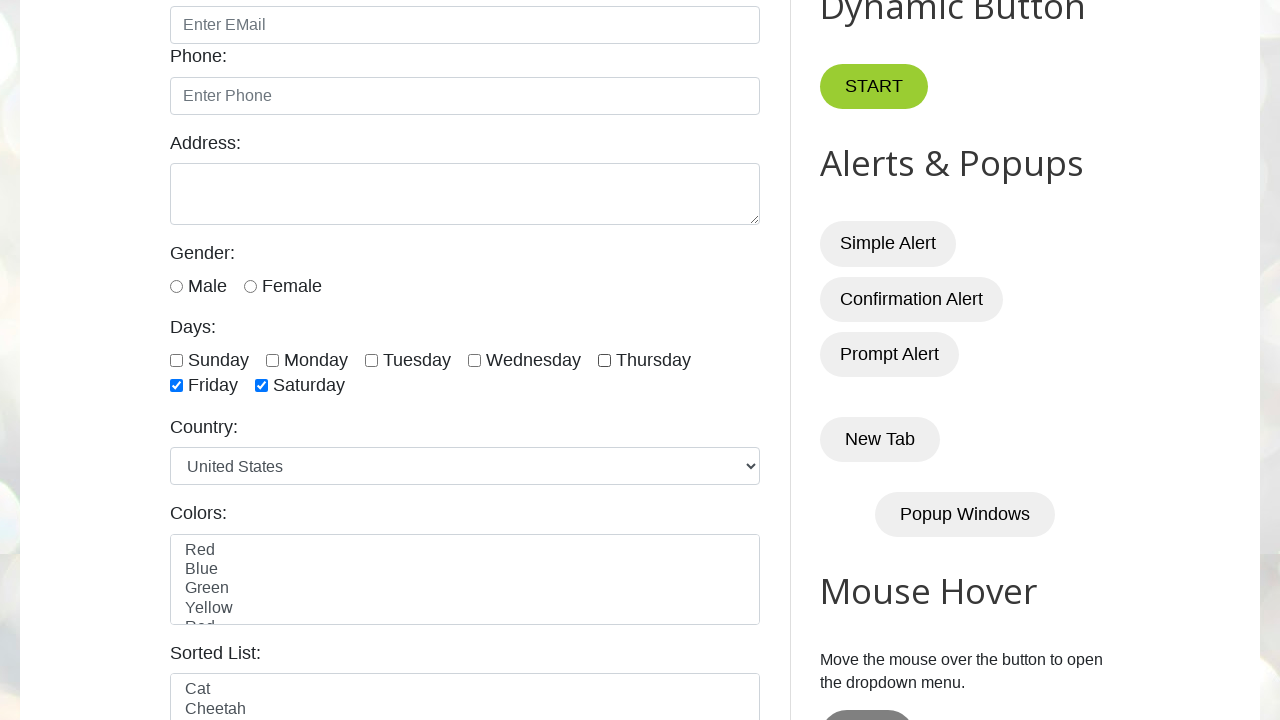

Unchecked checkbox [id="friday"] at (176, 386) on [id="friday"]
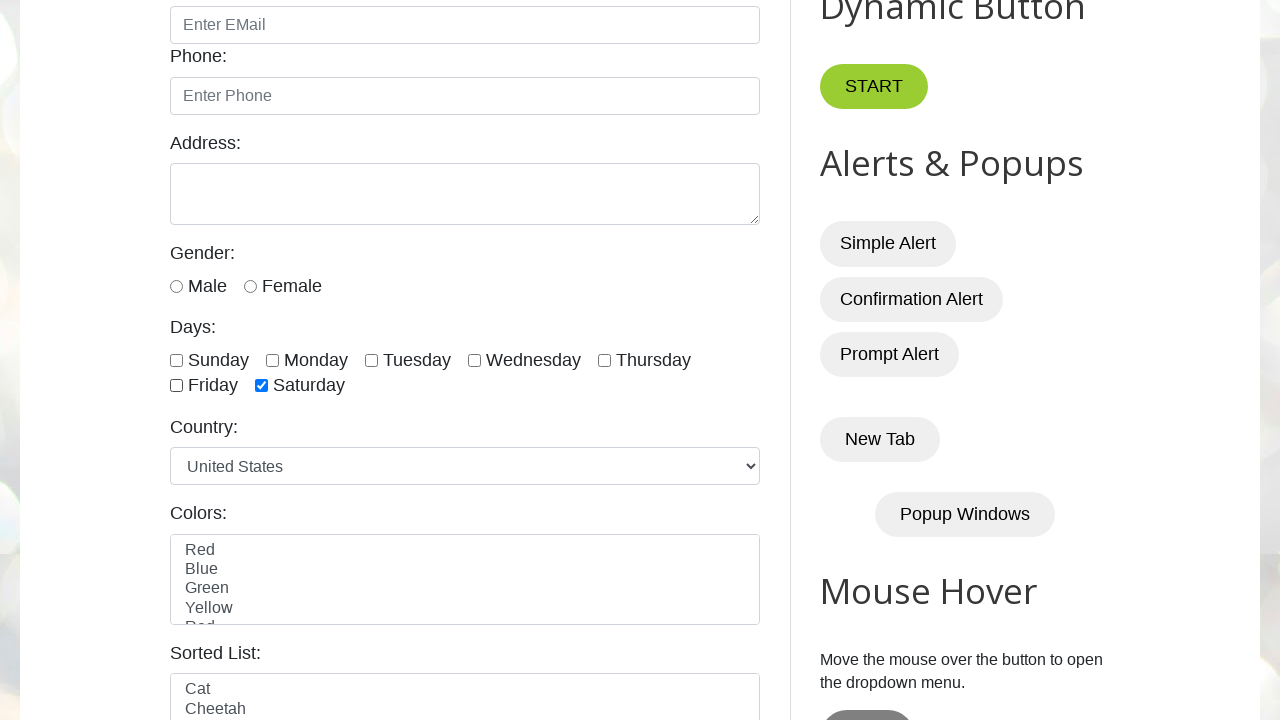

Unchecked checkbox #saturday at (262, 386) on #saturday
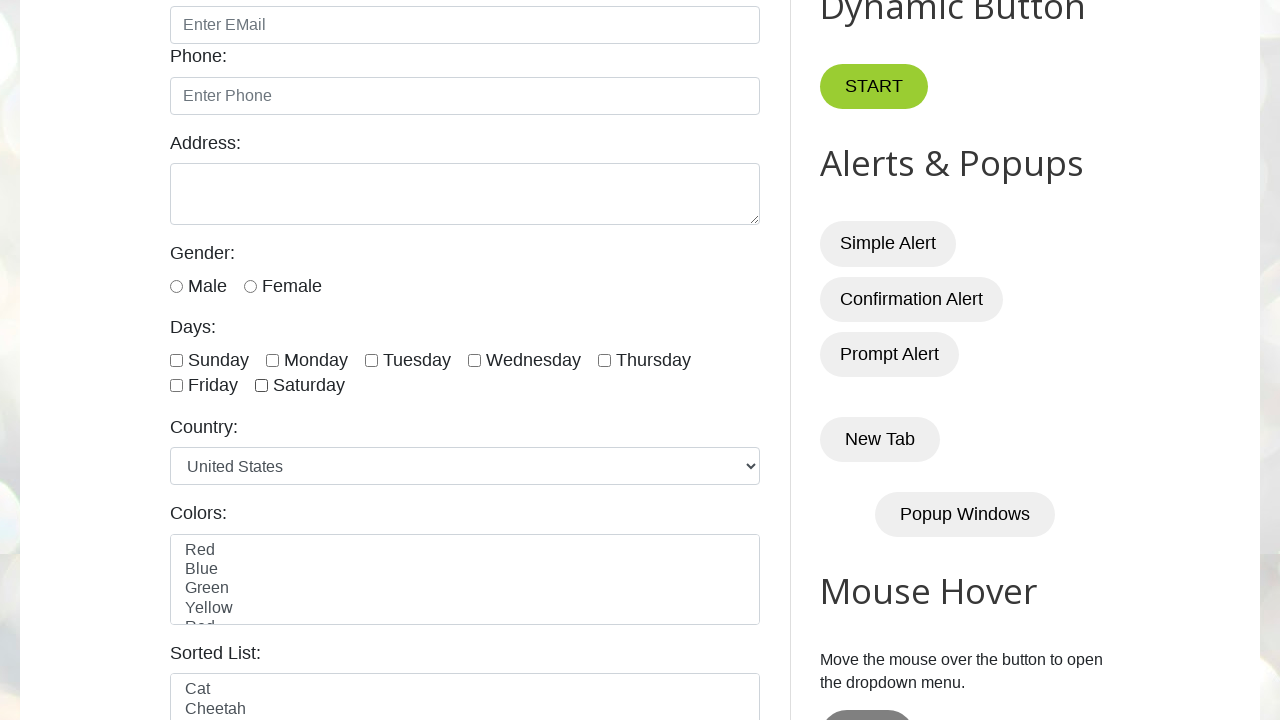

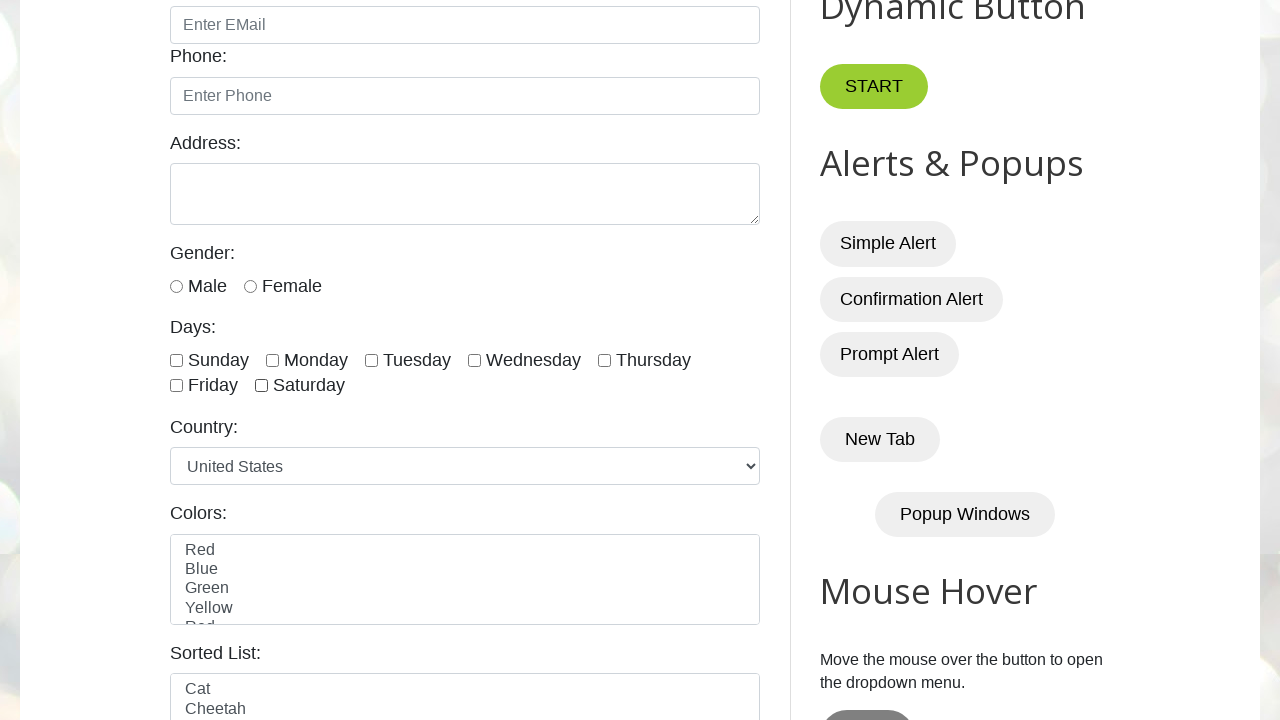